Searches for a movie on Douban movie database, waits for search results to load, and clicks on the first movie result to navigate to its detail page.

Starting URL: https://movie.douban.com/subject_search?search_text=肖申克的救赎

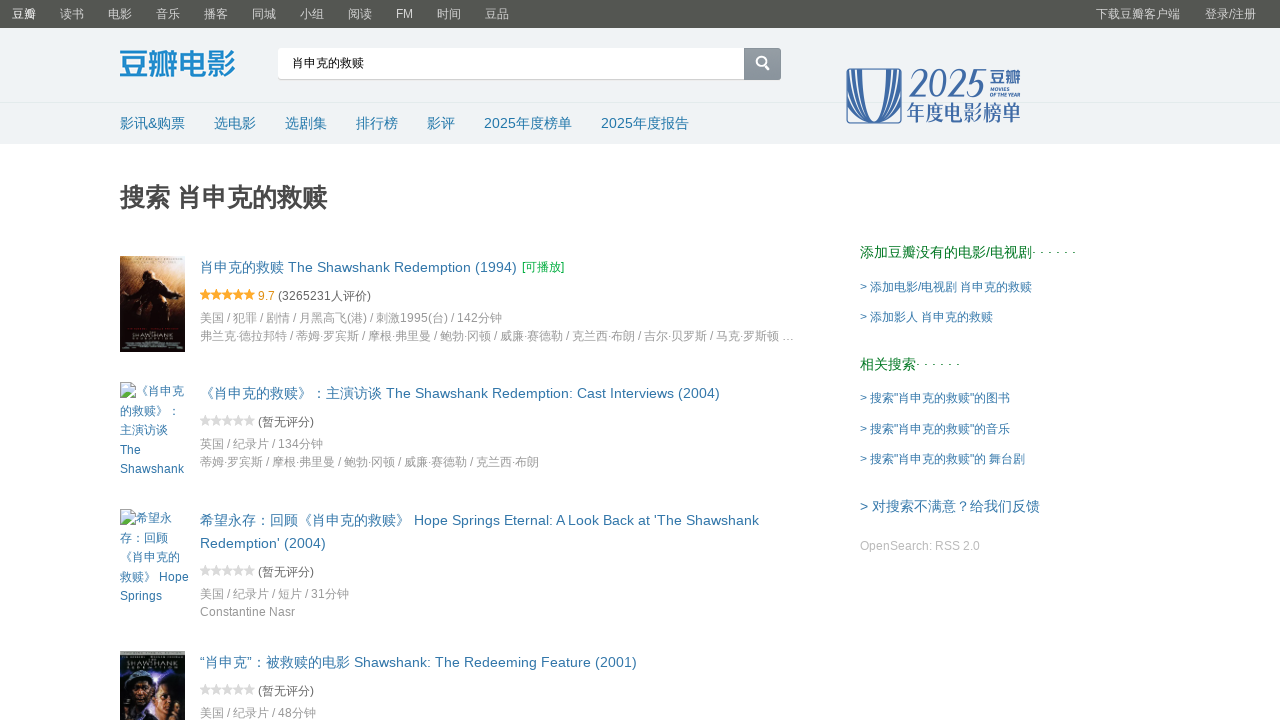

Search results loaded on Douban movie page
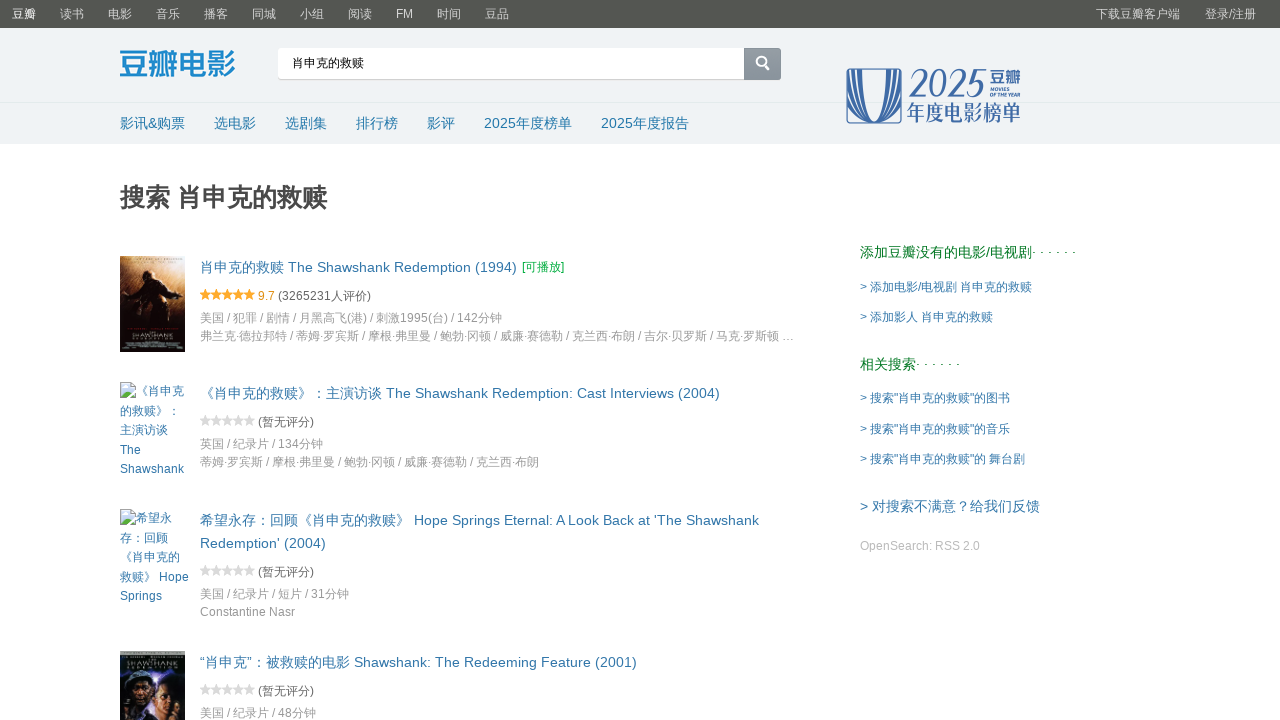

Clicked on first movie result (肖申克的救赎) at (152, 304) on .item-root a[href^='https://movie.douban.com/subject/']
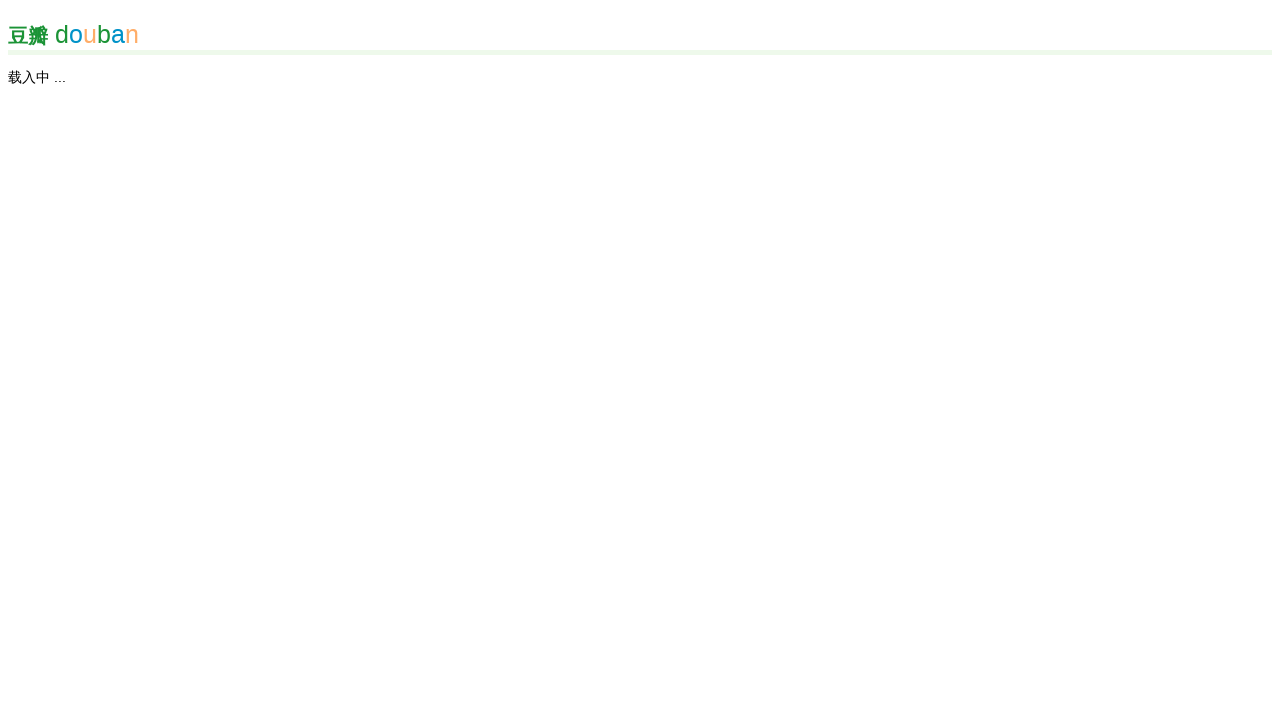

Movie detail page loaded successfully
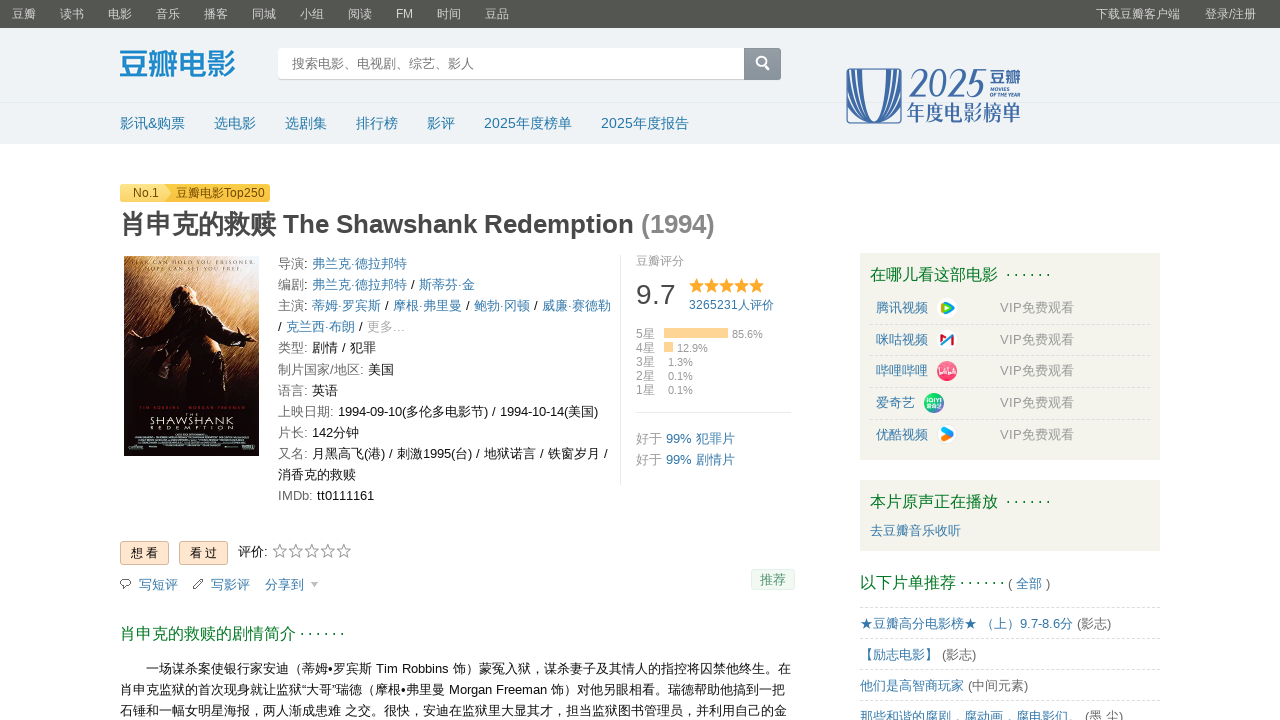

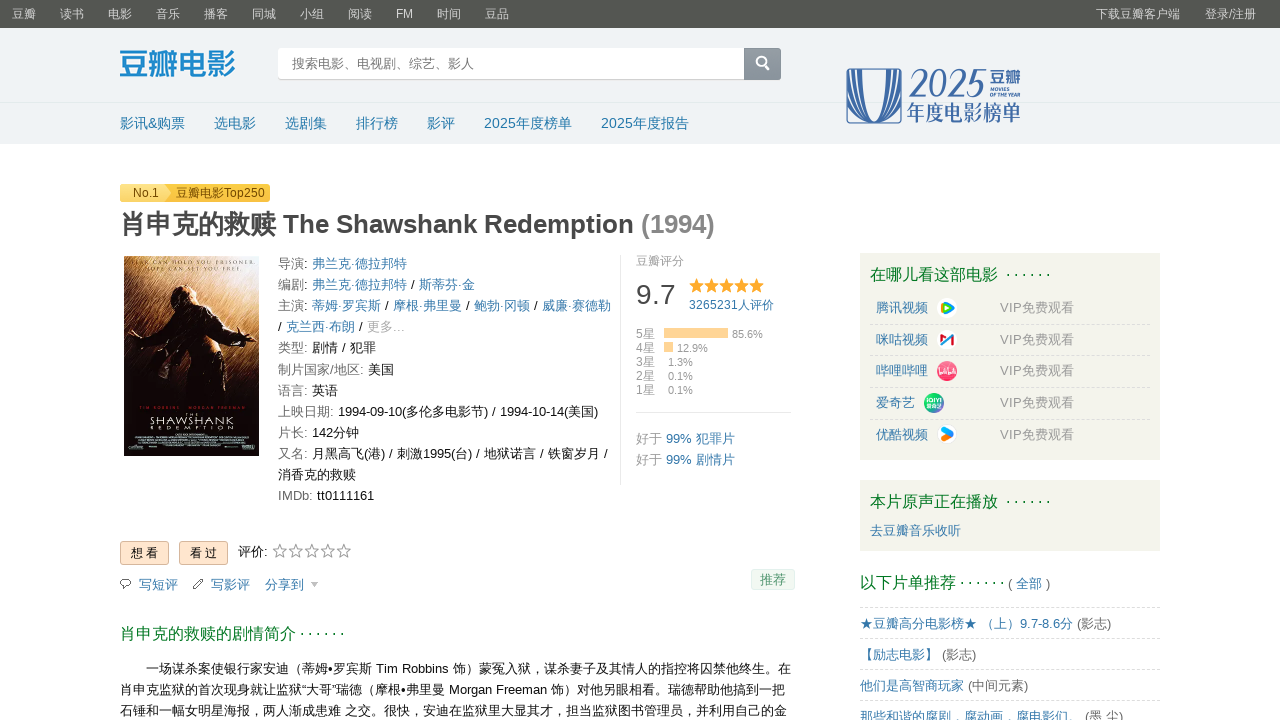